Tests form submission with only required fields (name, email, address)

Starting URL: https://docs.google.com/forms/d/e/1FAIpQLScVG7idLWR8sxNQygSnLuhehUNVFti0FnVviWCSjDh-JNhsMA/viewform

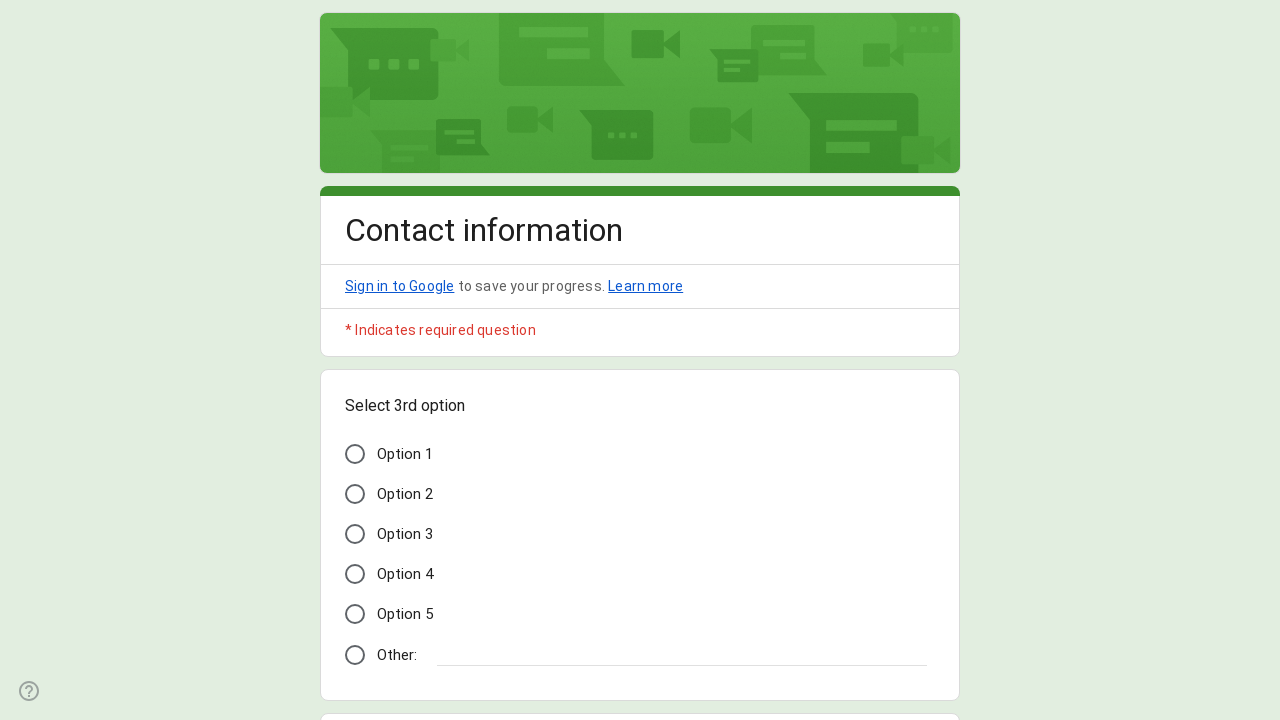

Filled name field with 'testName' on //*[@id='mG61Hd']/div[2]/div/div[2]/div[2]/div/div/div[2]/div/div[1]/div/div[1]/
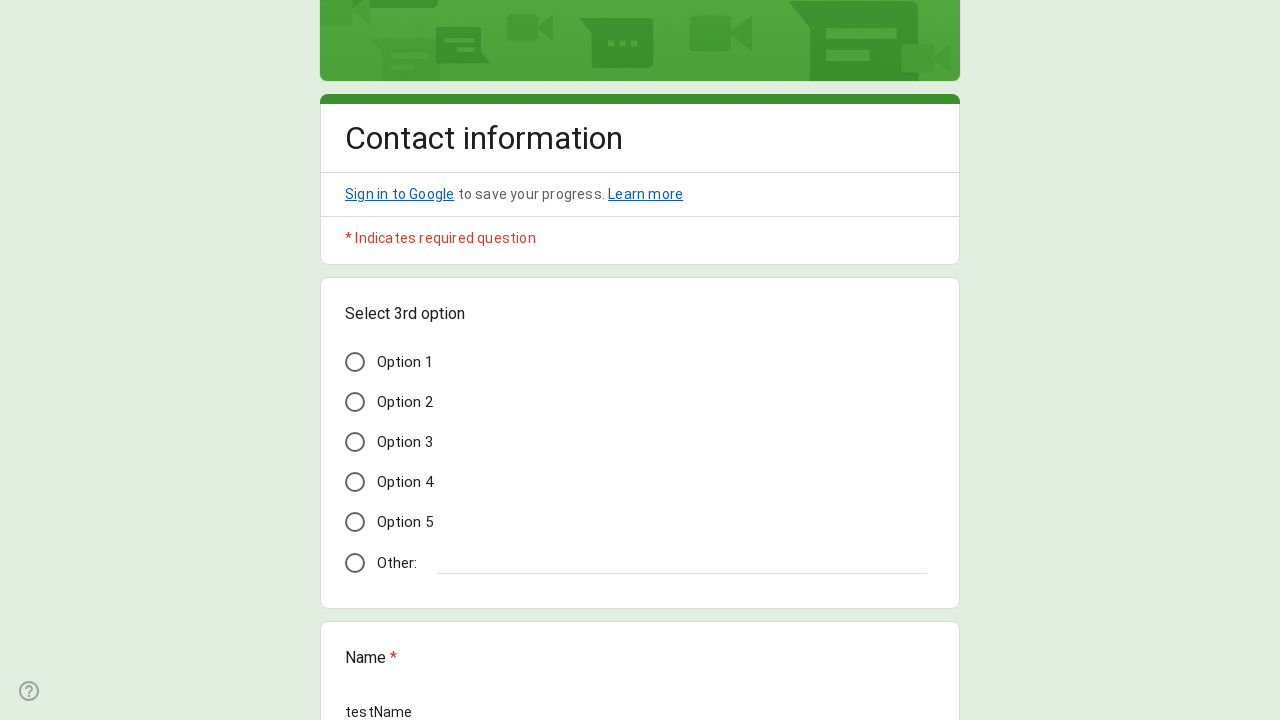

Filled email field with 'test@testdomain.com' on //*[@id='mG61Hd']/div[2]/div/div[2]/div[3]/div/div/div[2]/div/div[1]/div/div[1]/
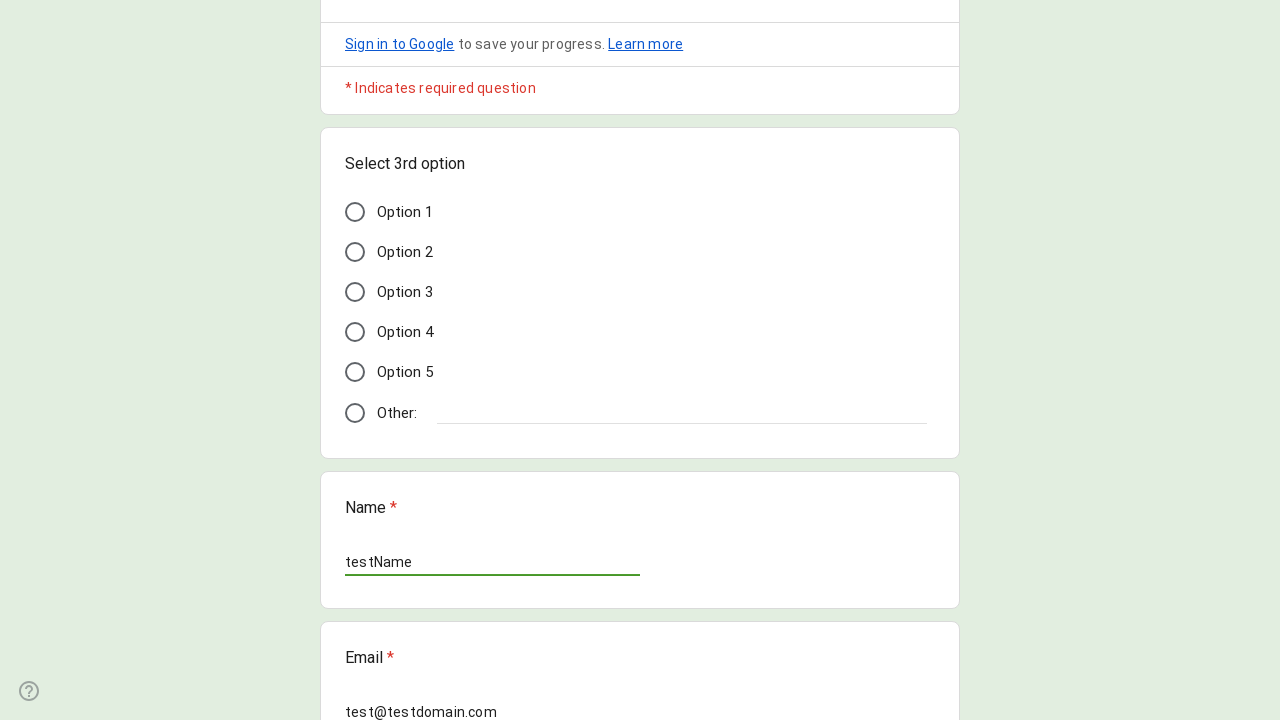

Filled address field with 'test address' on //*[@id='mG61Hd']/div[2]/div/div[2]/div[4]/div/div/div[2]/div/div[1]/div[2]/text
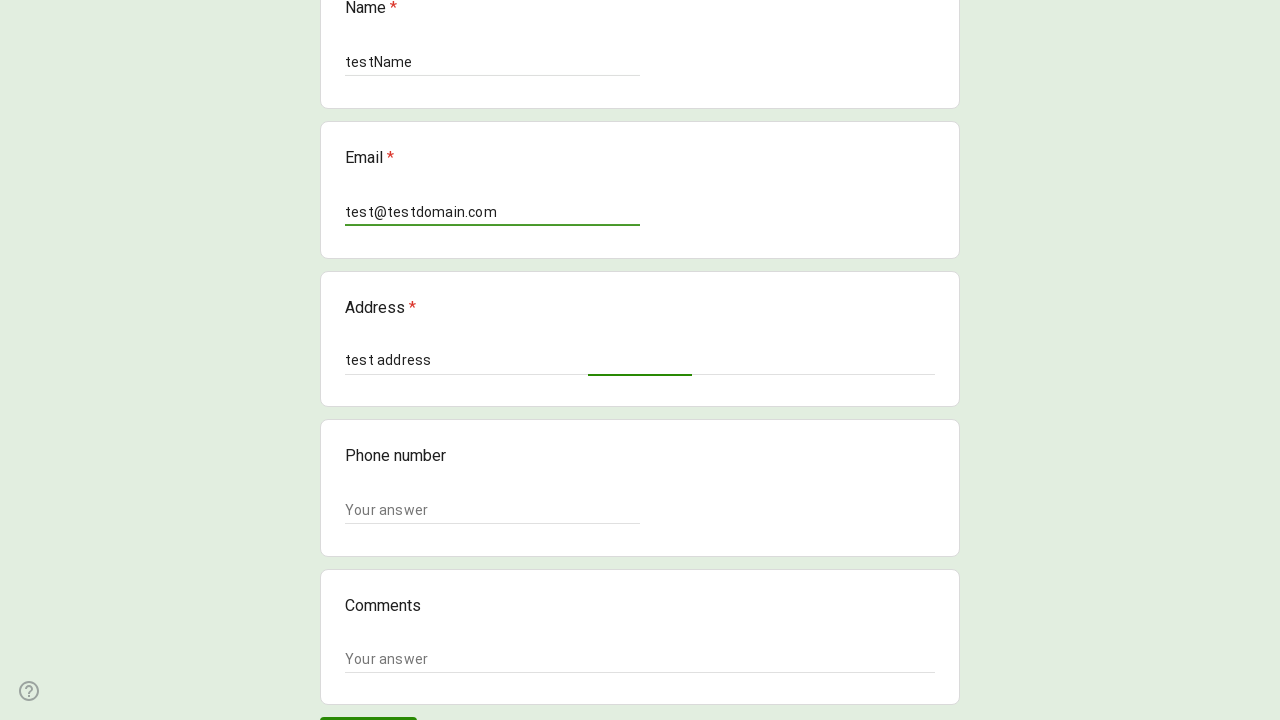

Clicked submit button to submit form with required fields only at (368, 702) on xpath=//*[@id='mG61Hd']/div[2]/div/div[3]/div[1]/div[1]/div/span/span
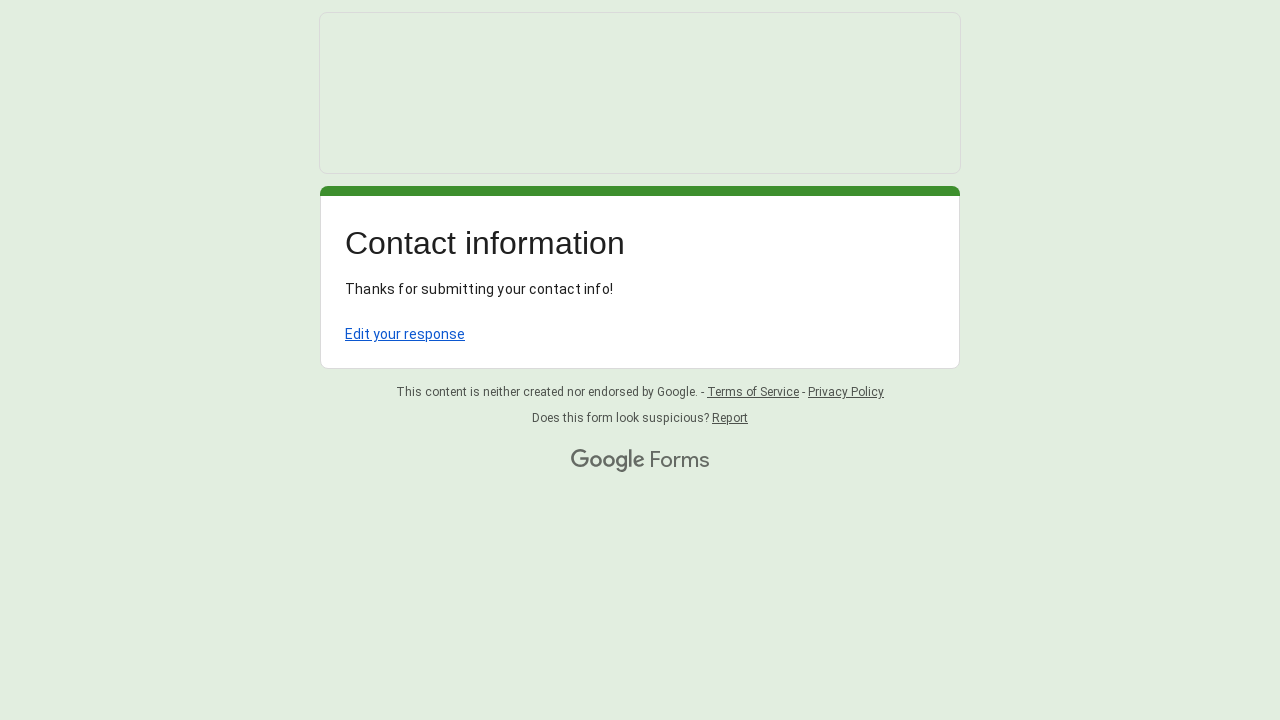

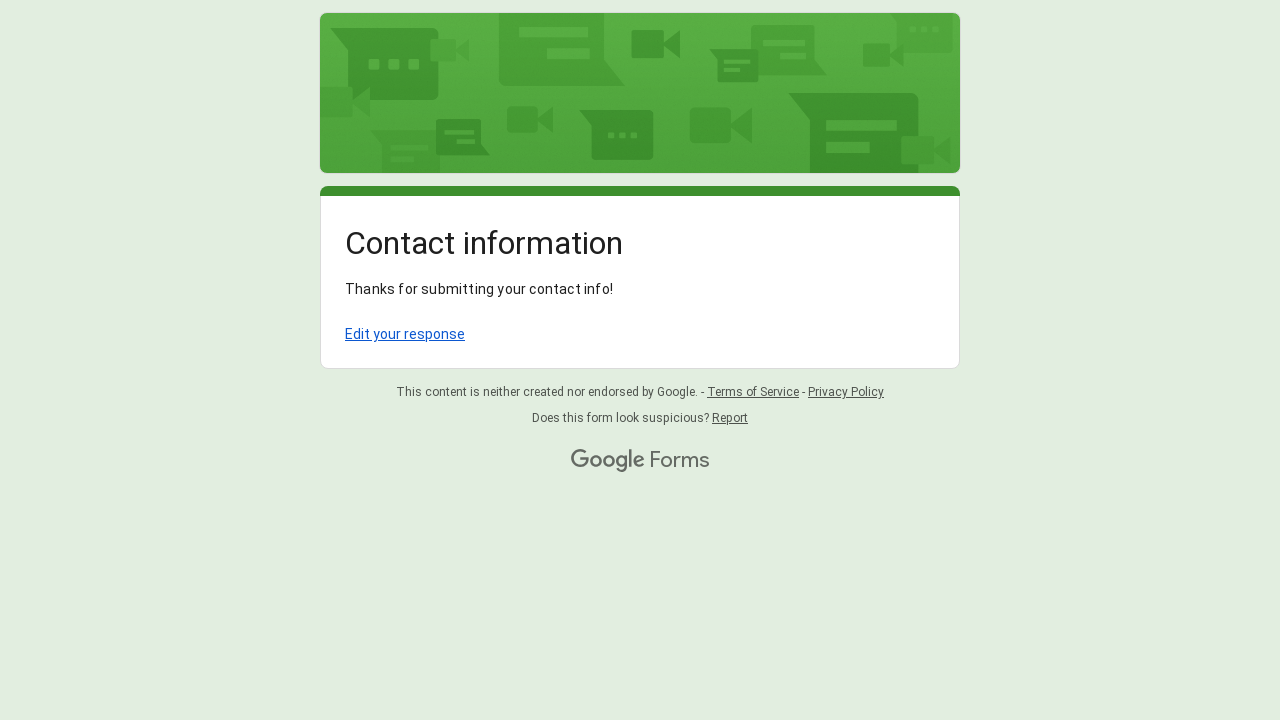